Tests drag and drop functionality by dragging an element to a drop target

Starting URL: https://www.qa-practice.com/elements/dragndrop/boxes

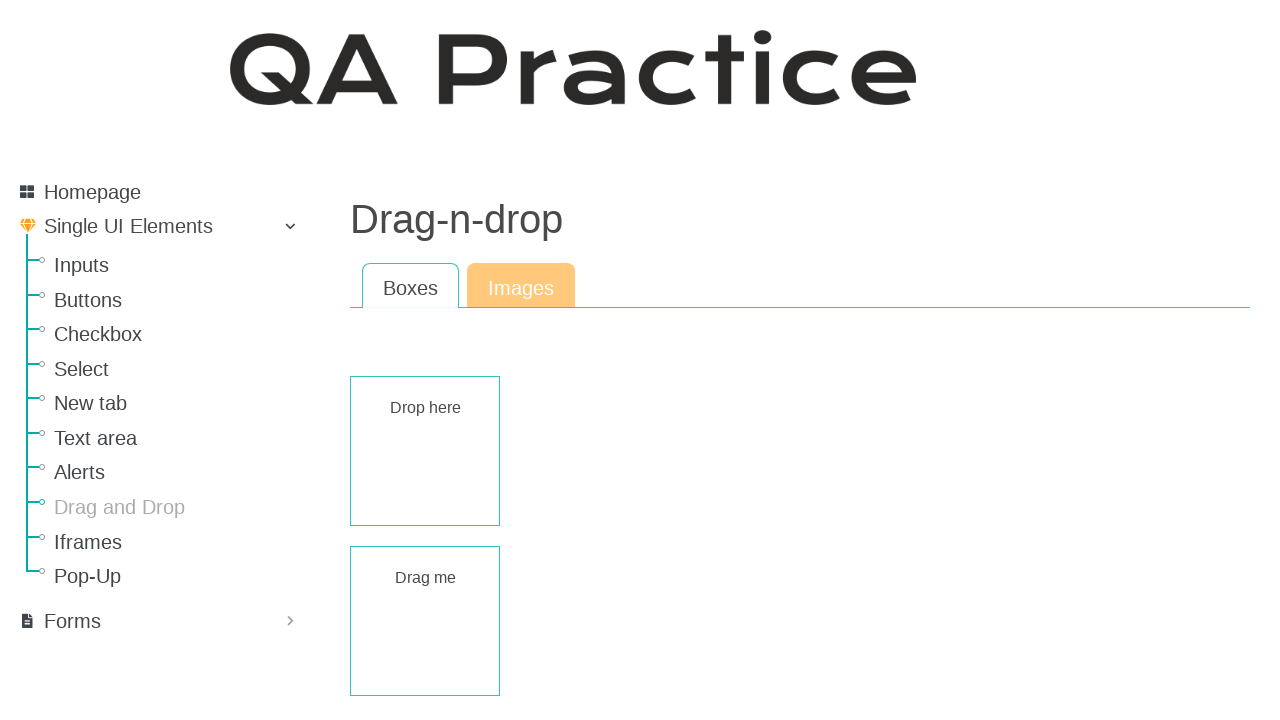

Navigated to drag and drop boxes page
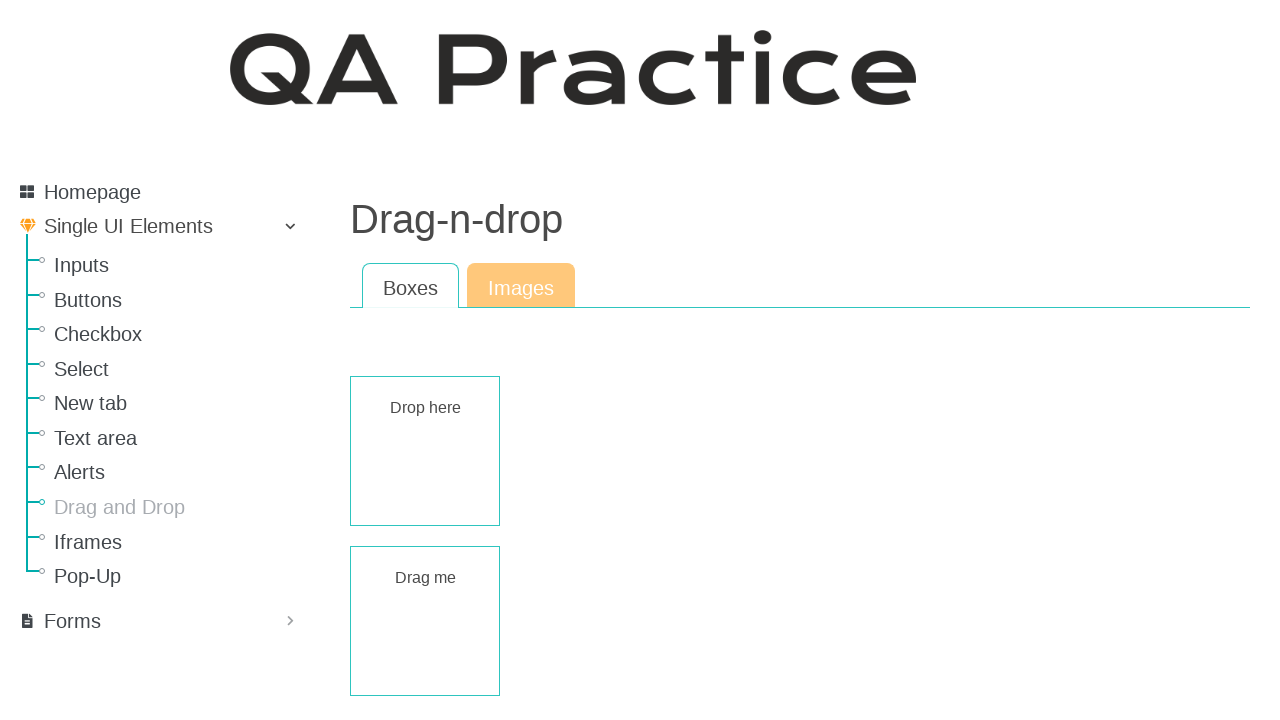

Dragged element to drop target at (425, 451)
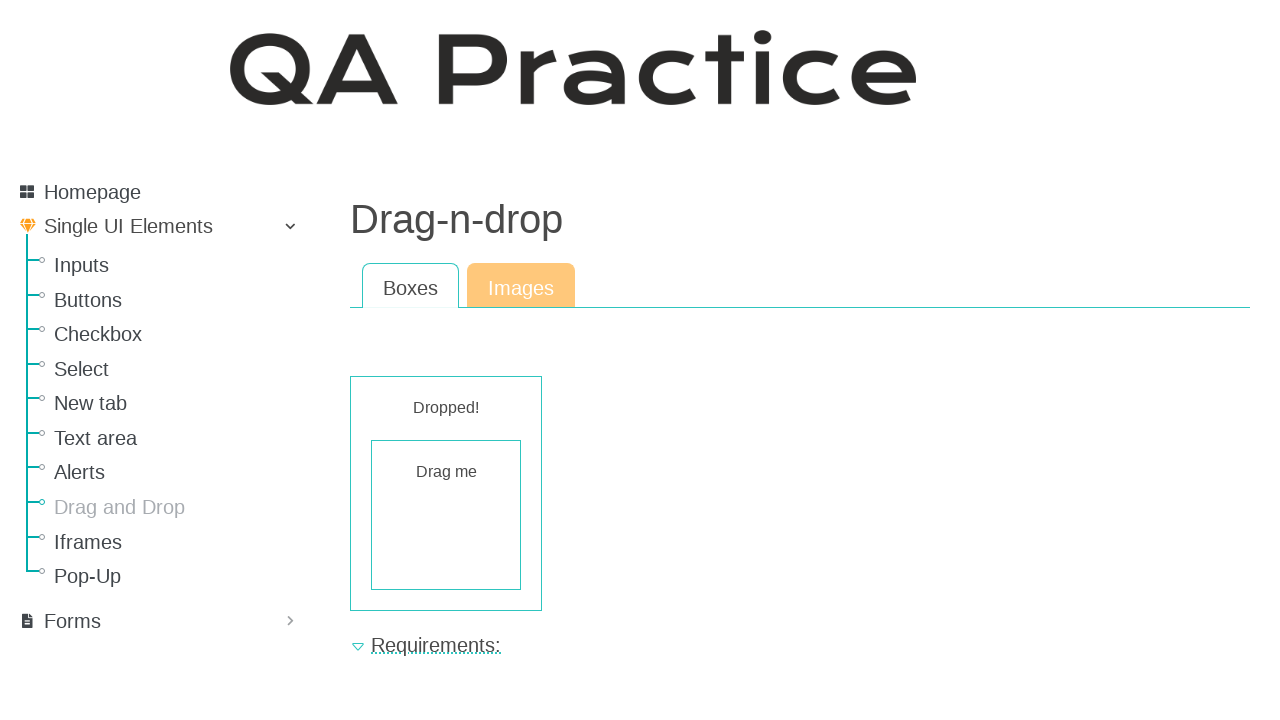

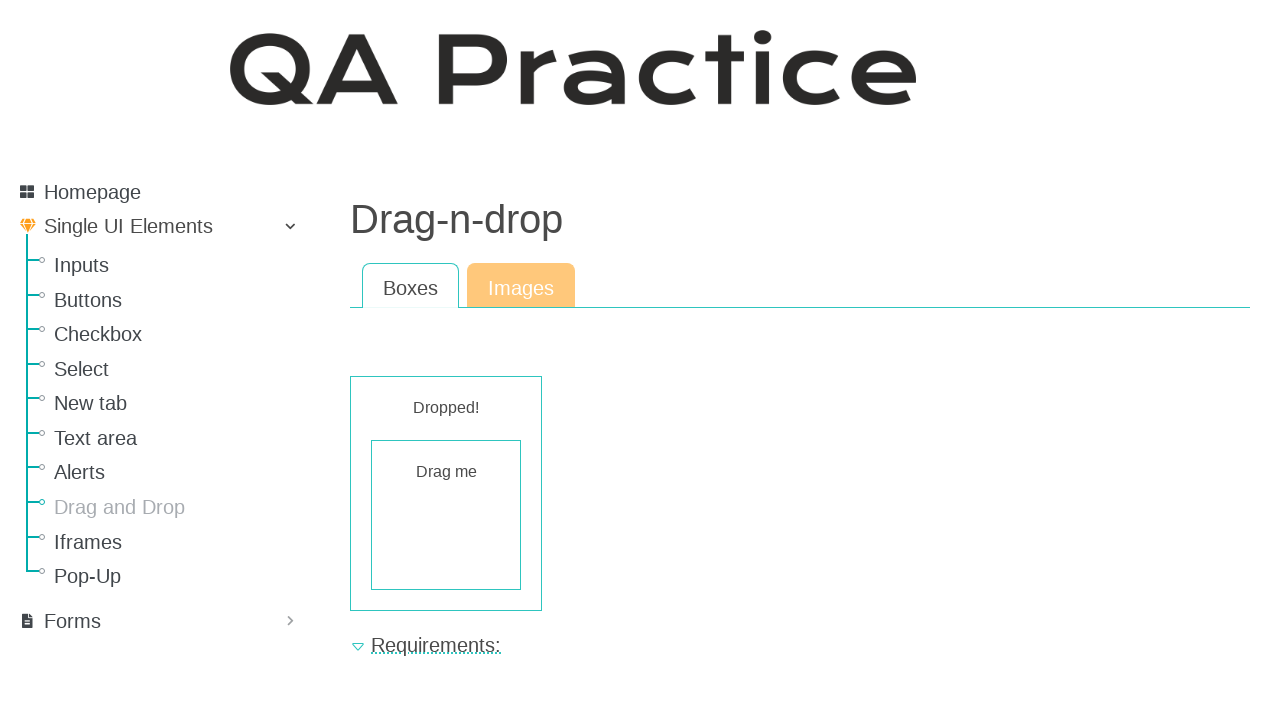